Navigates to the Netology online education website and clicks on the course catalog link to browse available courses

Starting URL: https://netology.ru

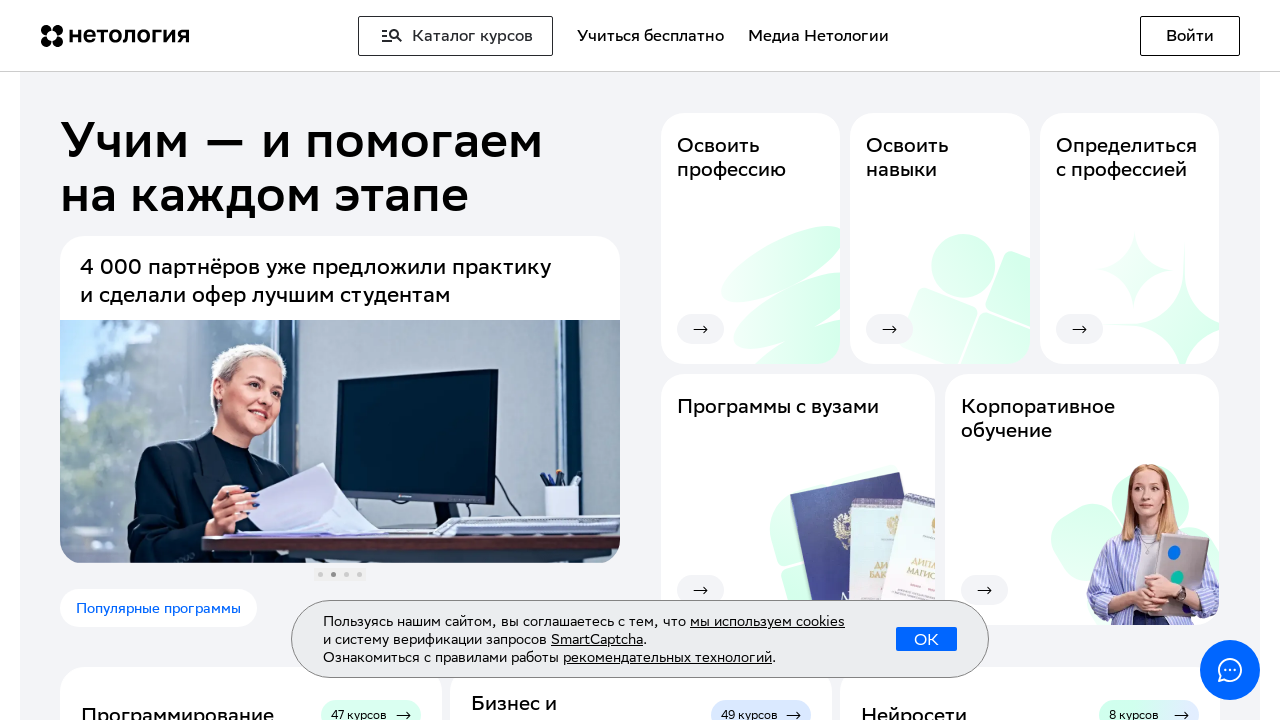

Clicked on 'Каталог курсов' (Course Catalog) link at (456, 36) on text=Каталог курсов
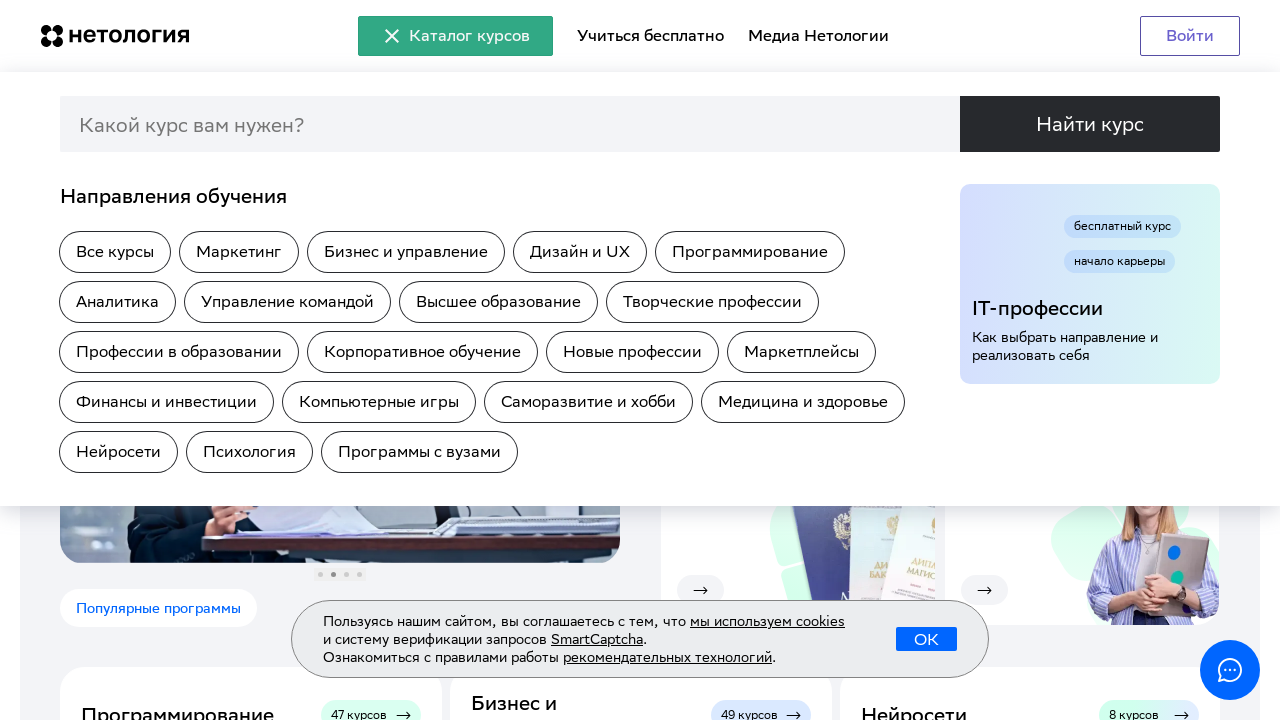

Waited for page to load - network idle state reached
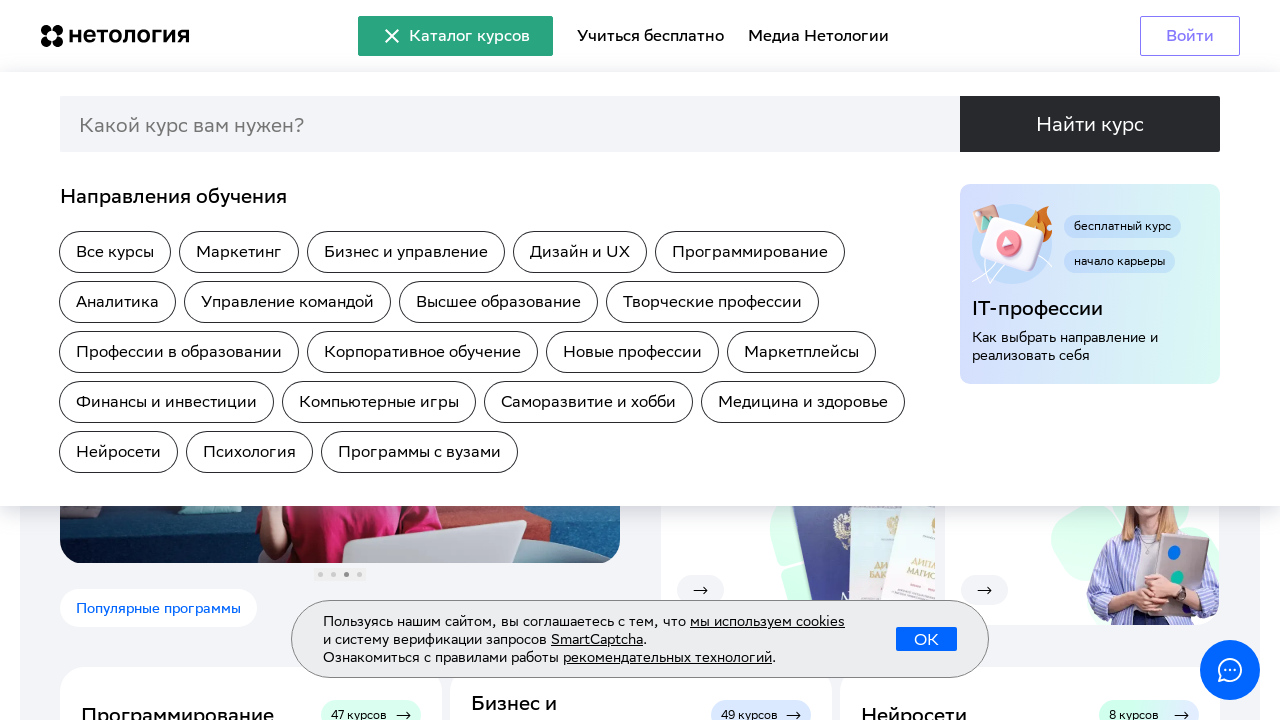

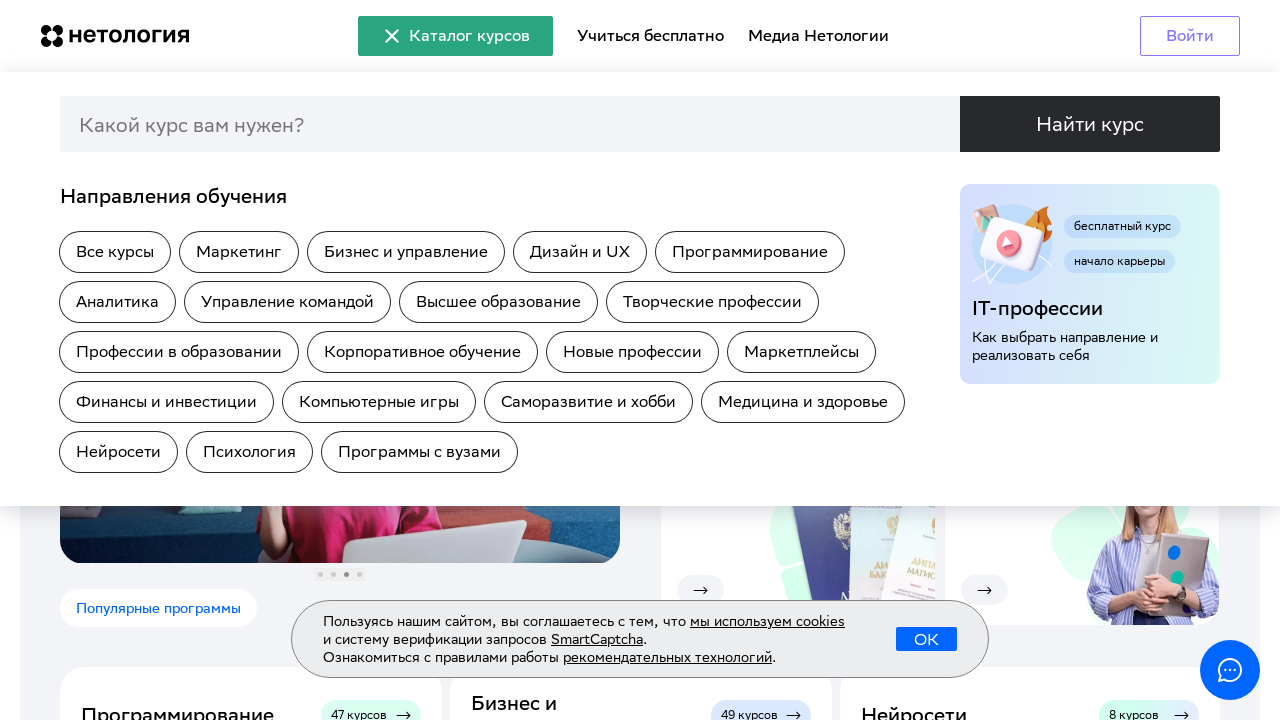